Tests clicking multiple checkbox/radio elements on a page by iterating through all input elements using index-based approach

Starting URL: https://zimaev.github.io/checks-radios/

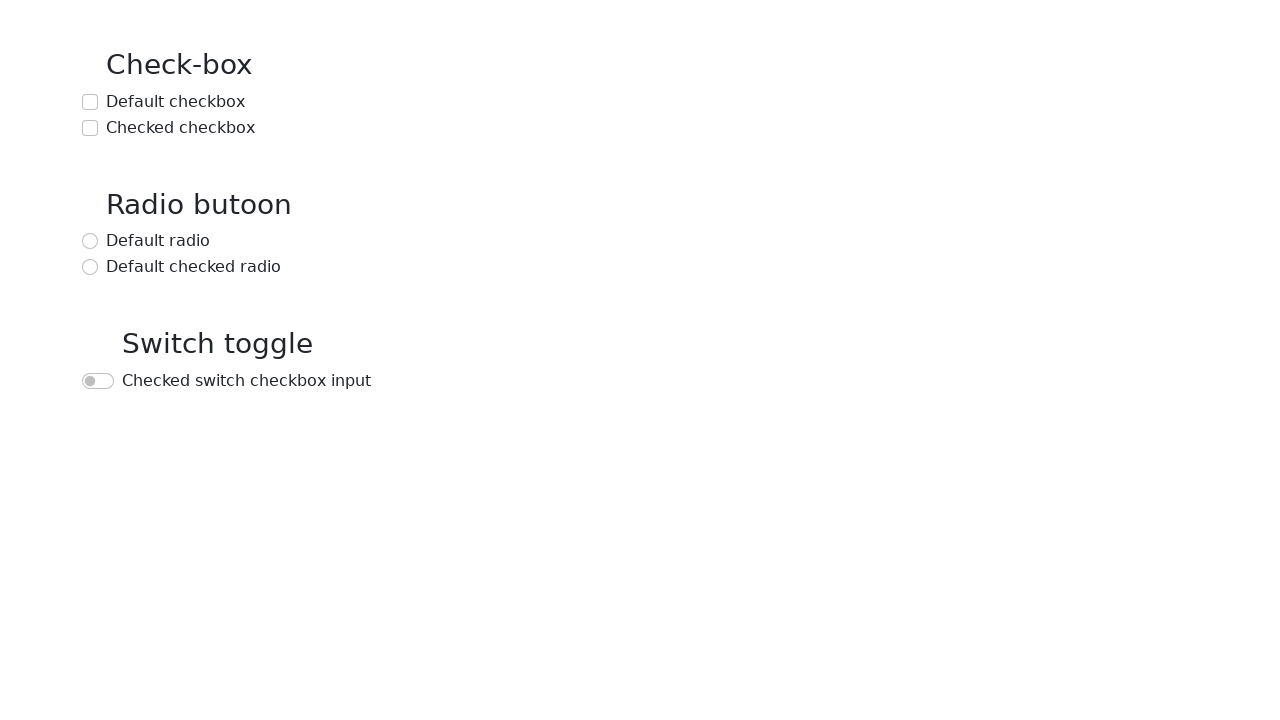

Located all input elements (checkboxes/radios) on the page
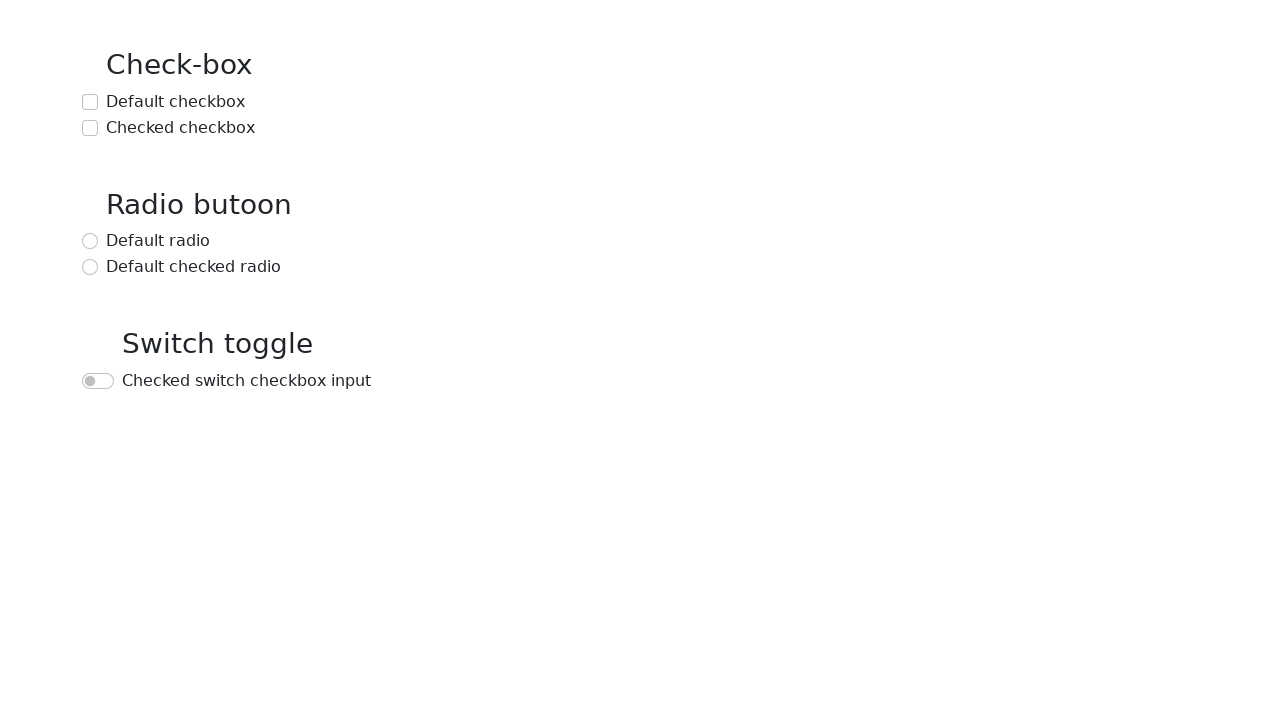

Clicked checkbox/radio element at index 0 at (90, 102) on input >> nth=0
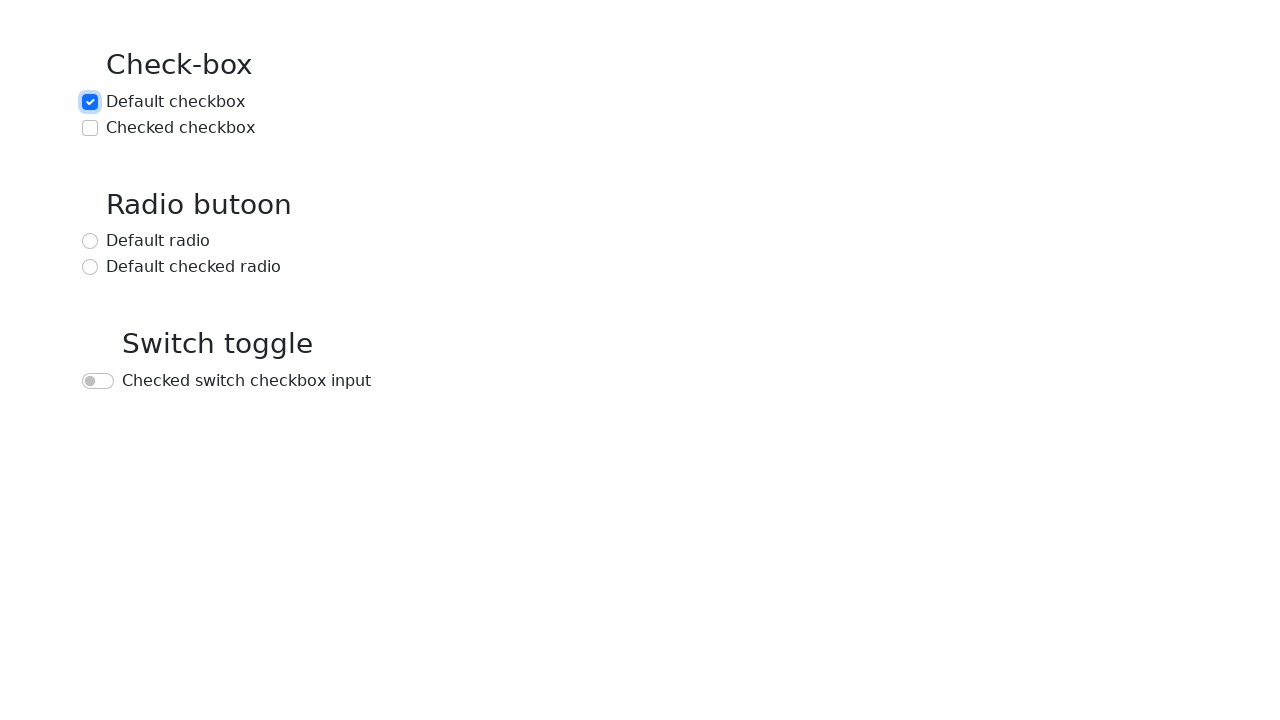

Clicked checkbox/radio element at index 1 at (90, 128) on input >> nth=1
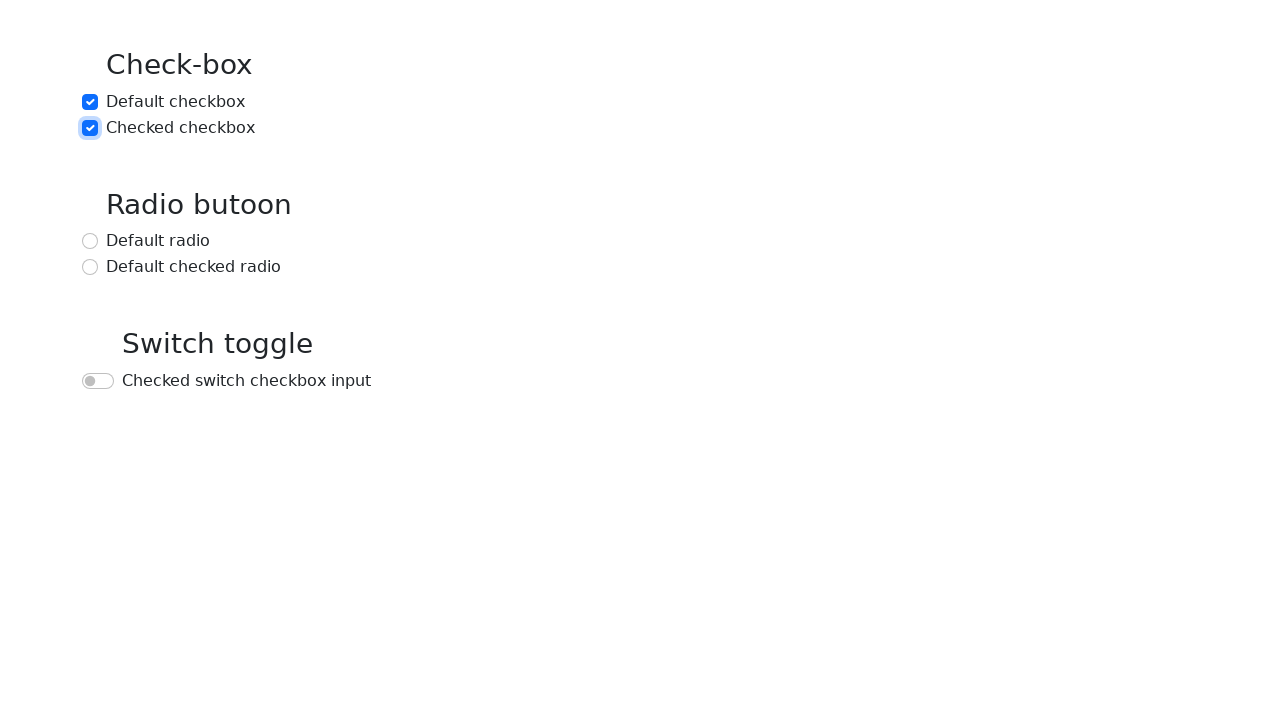

Clicked checkbox/radio element at index 2 at (90, 241) on input >> nth=2
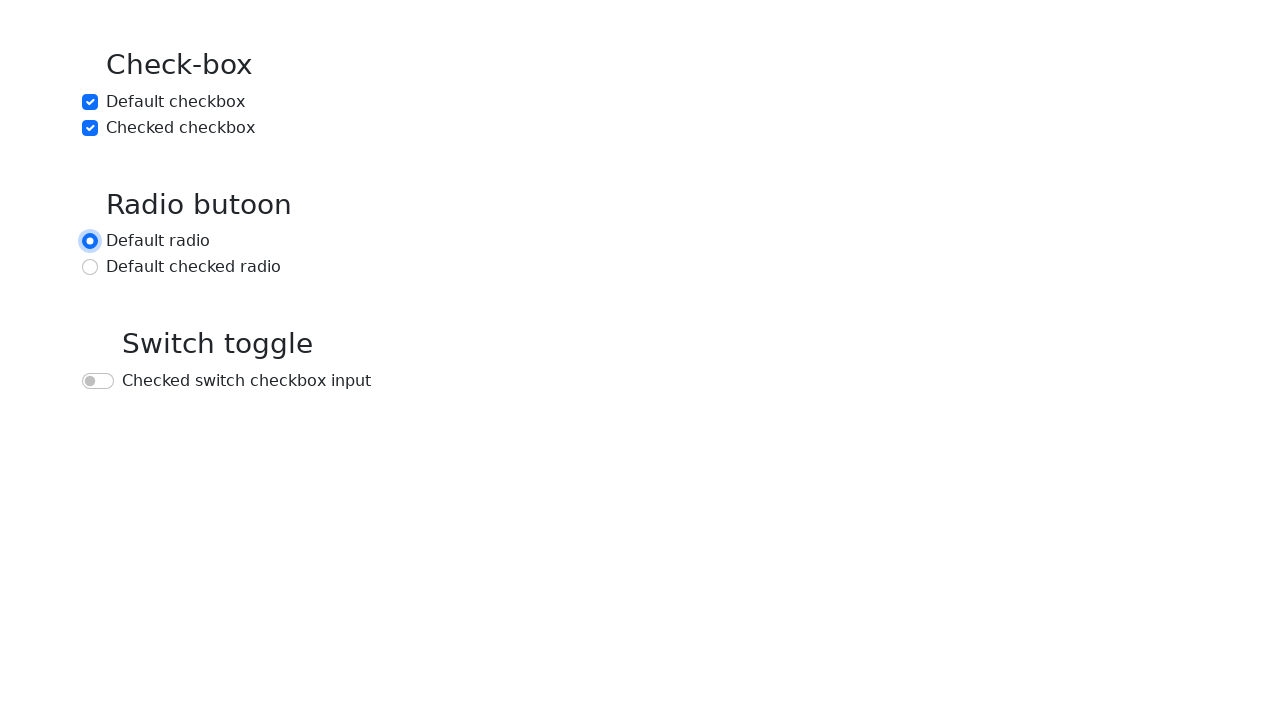

Clicked checkbox/radio element at index 3 at (90, 267) on input >> nth=3
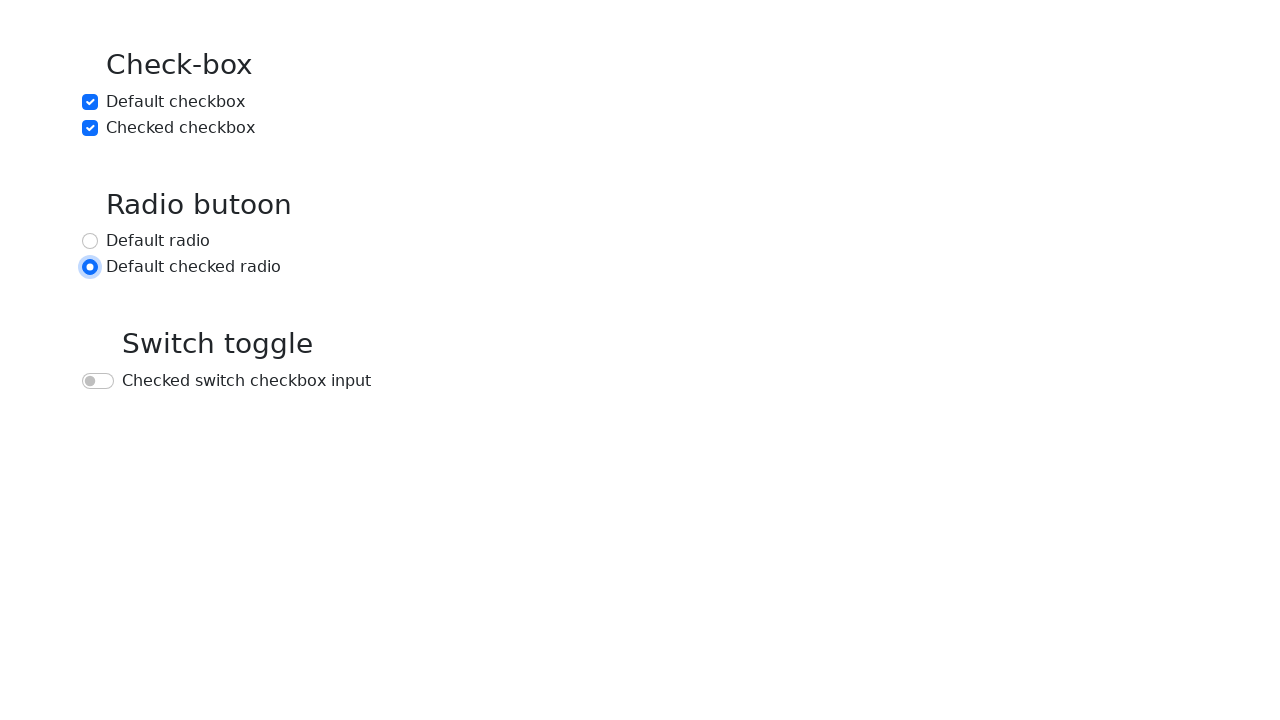

Clicked checkbox/radio element at index 4 at (98, 381) on input >> nth=4
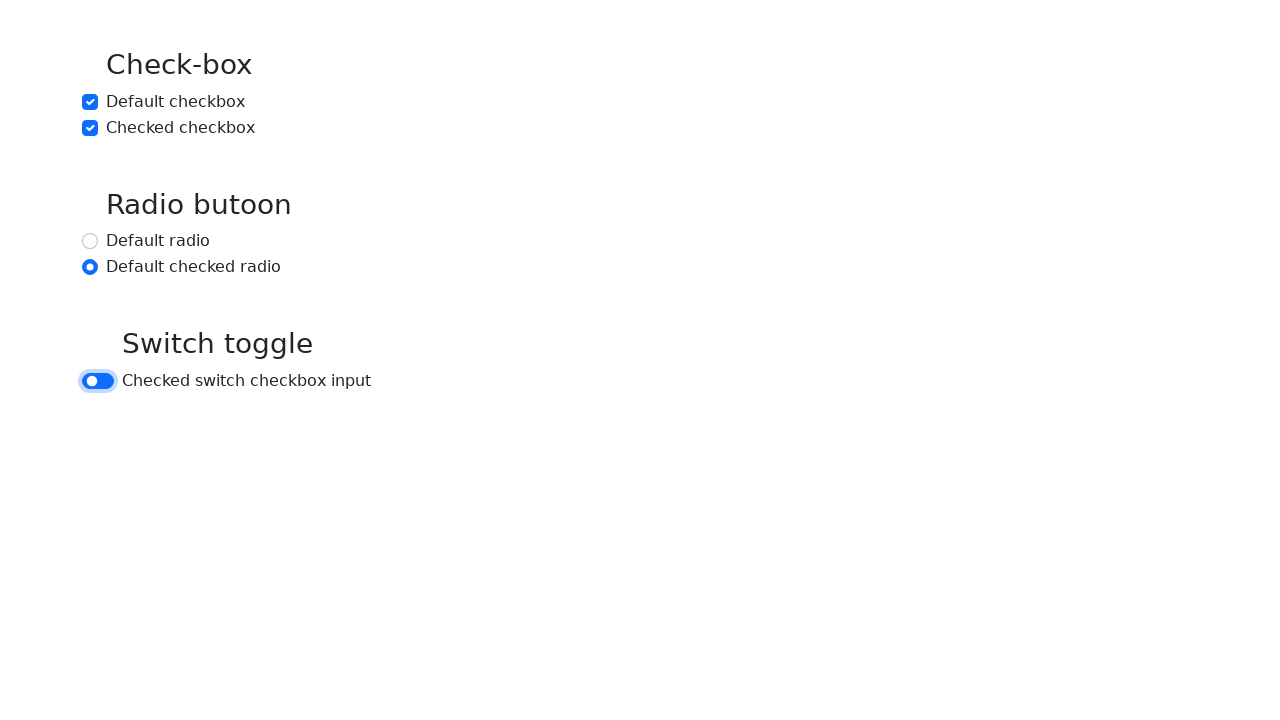

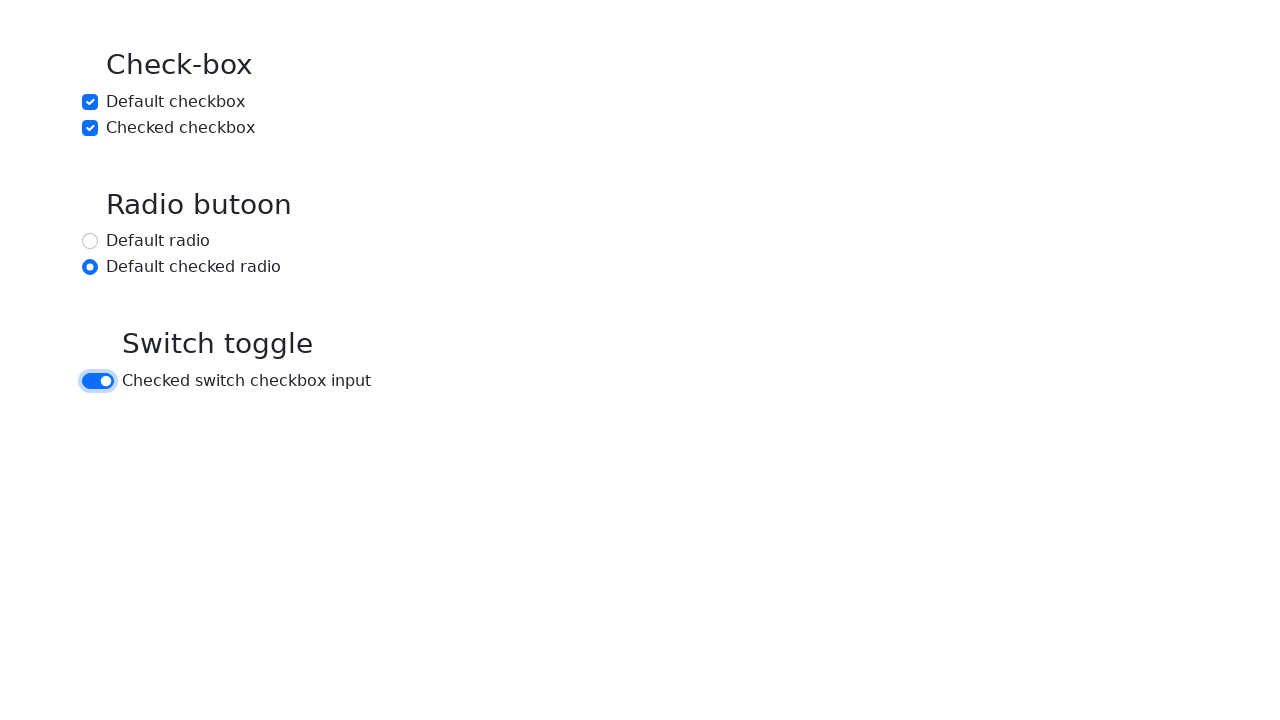